Tests shadow DOM functionality by clicking through three tabs and verifying that each tab displays the correct content panel text within Shadow Root sections.

Starting URL: https://seleniumbase.io/other/shadow_dom

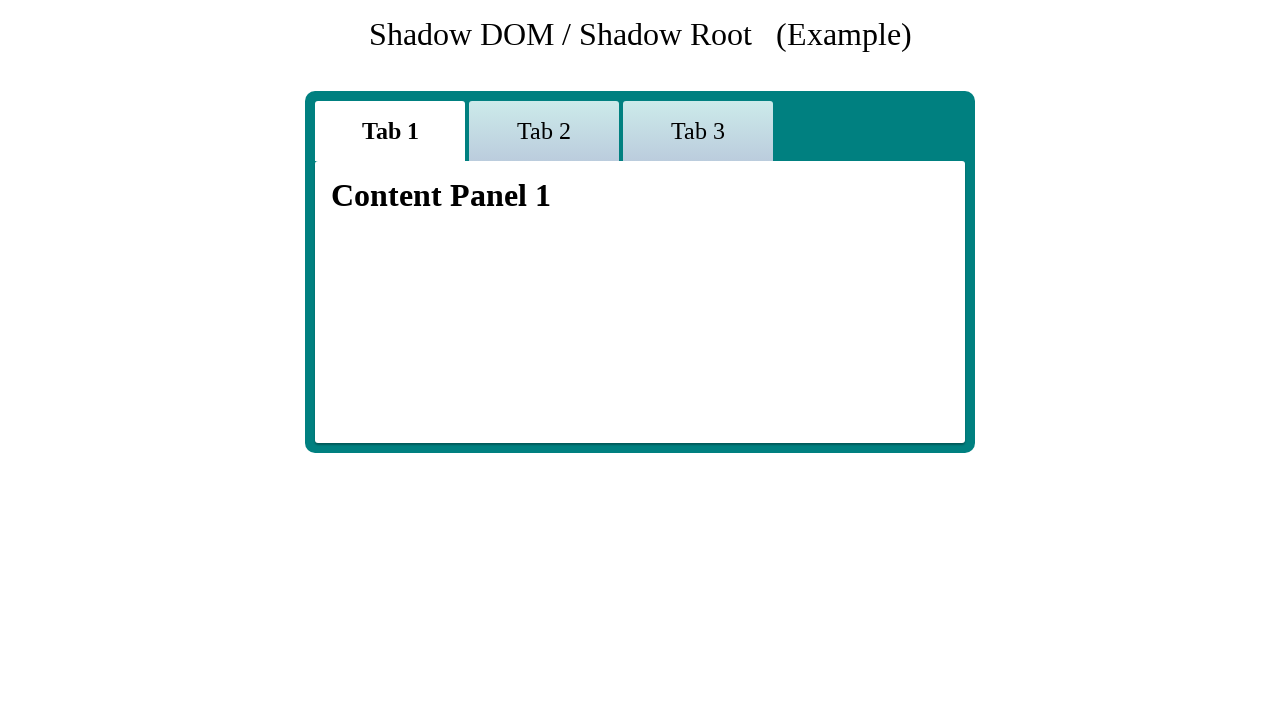

Clicked on Tab 1 at (390, 131) on text=Tab 1
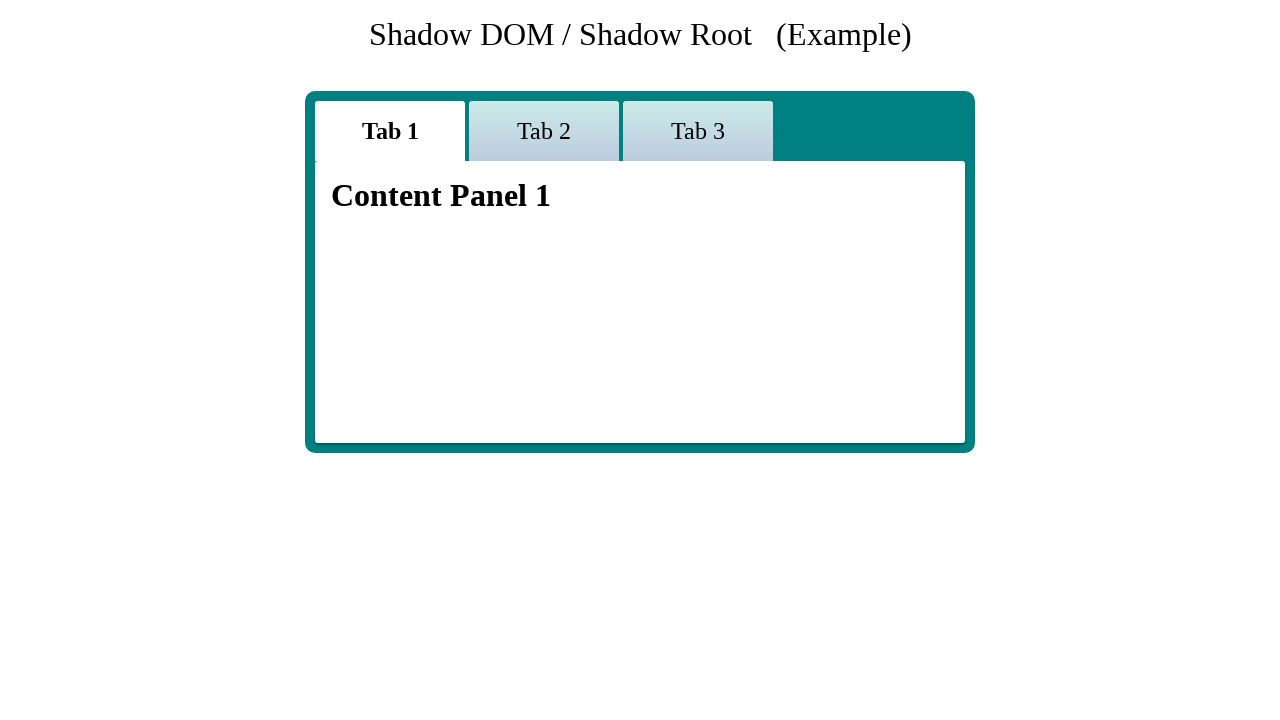

Verified Content Panel 1 is displayed within Shadow Root
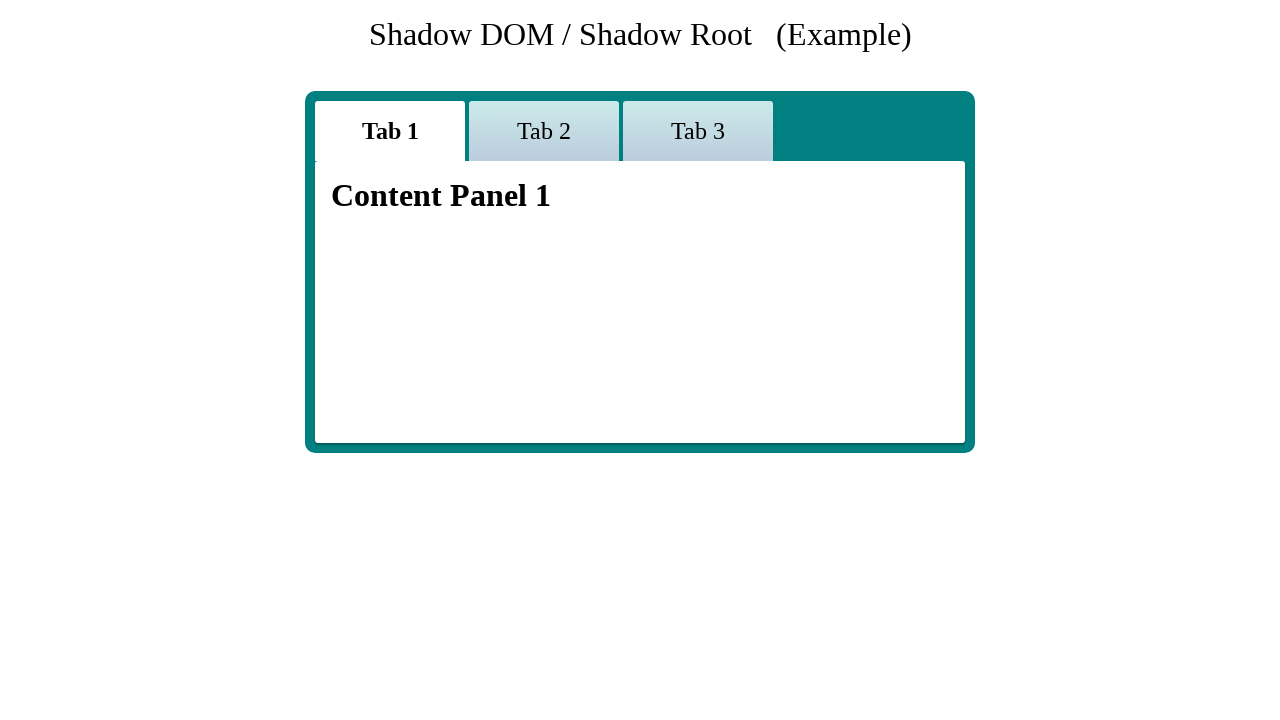

Clicked on Tab 2 at (544, 131) on text=Tab 2
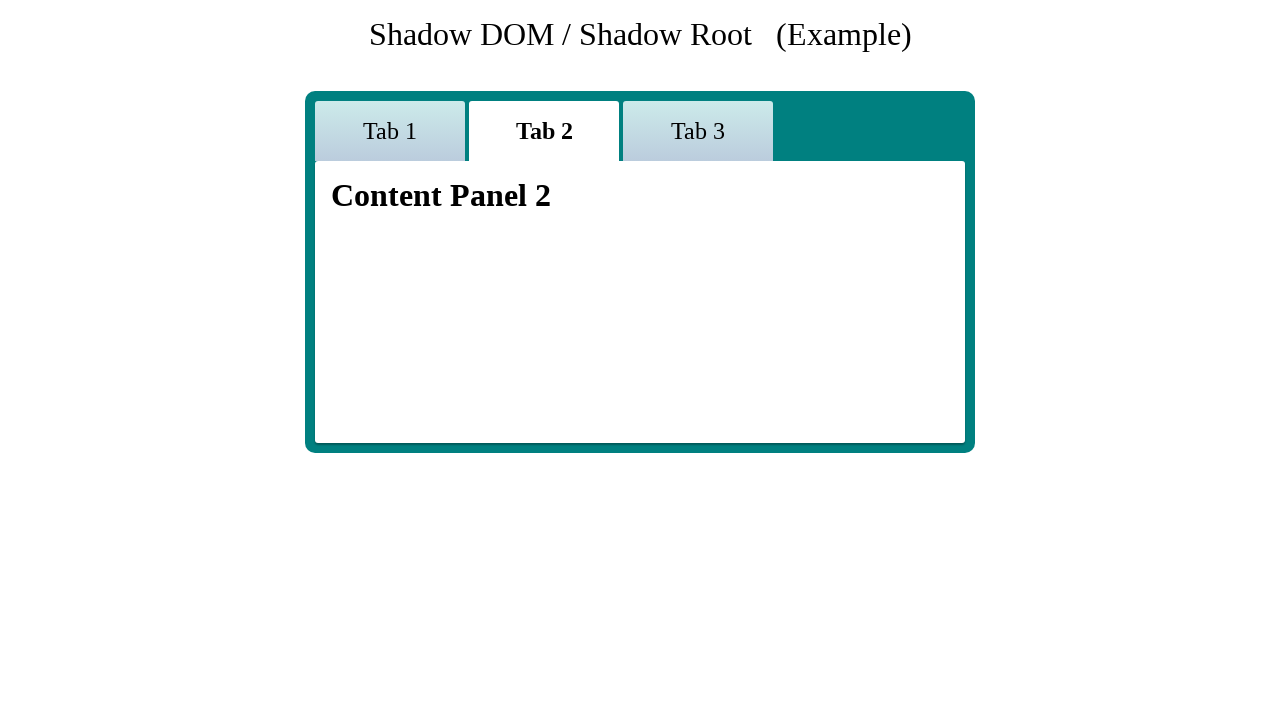

Verified Content Panel 2 is displayed within Shadow Root
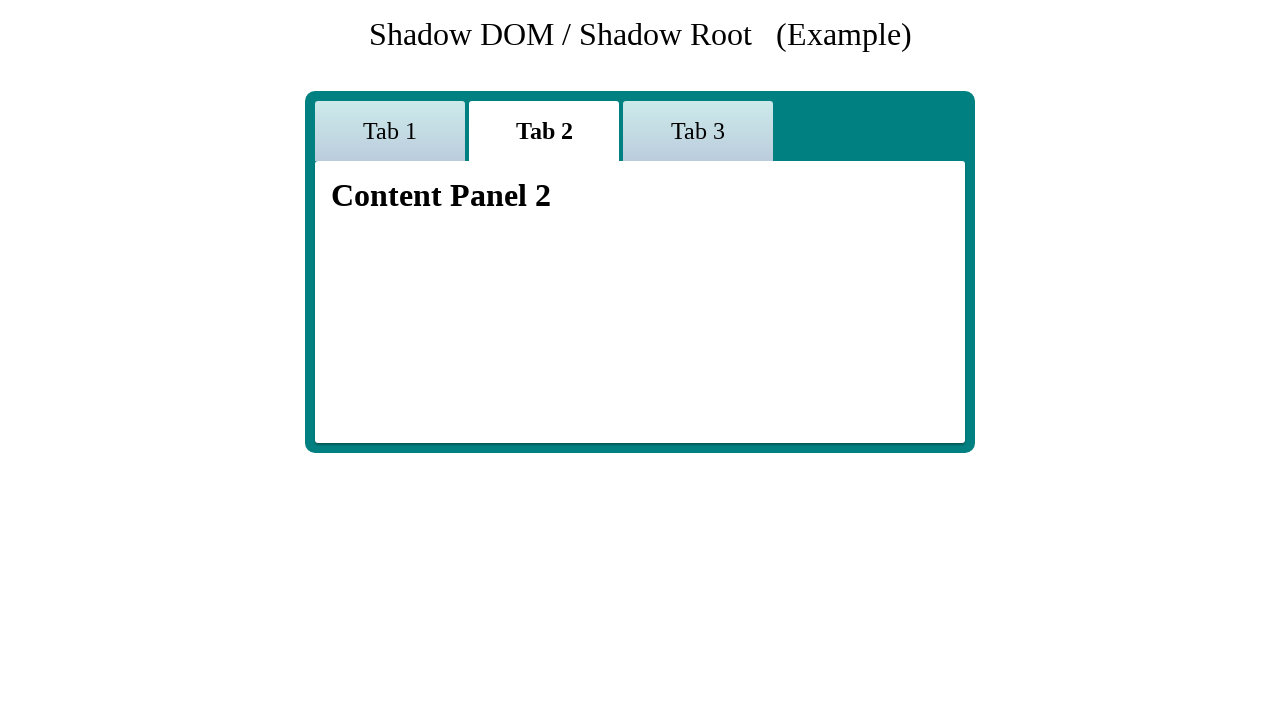

Clicked on Tab 3 at (698, 131) on text=Tab 3
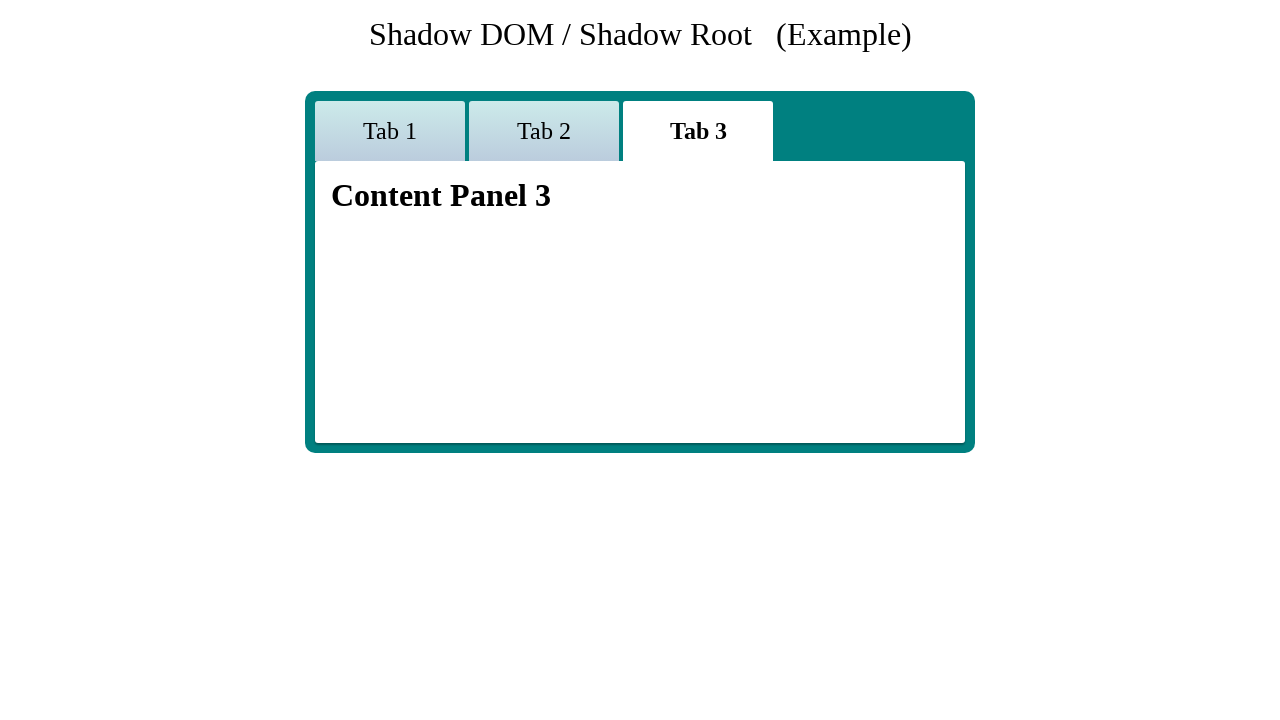

Verified Content Panel 3 is displayed within Shadow Root
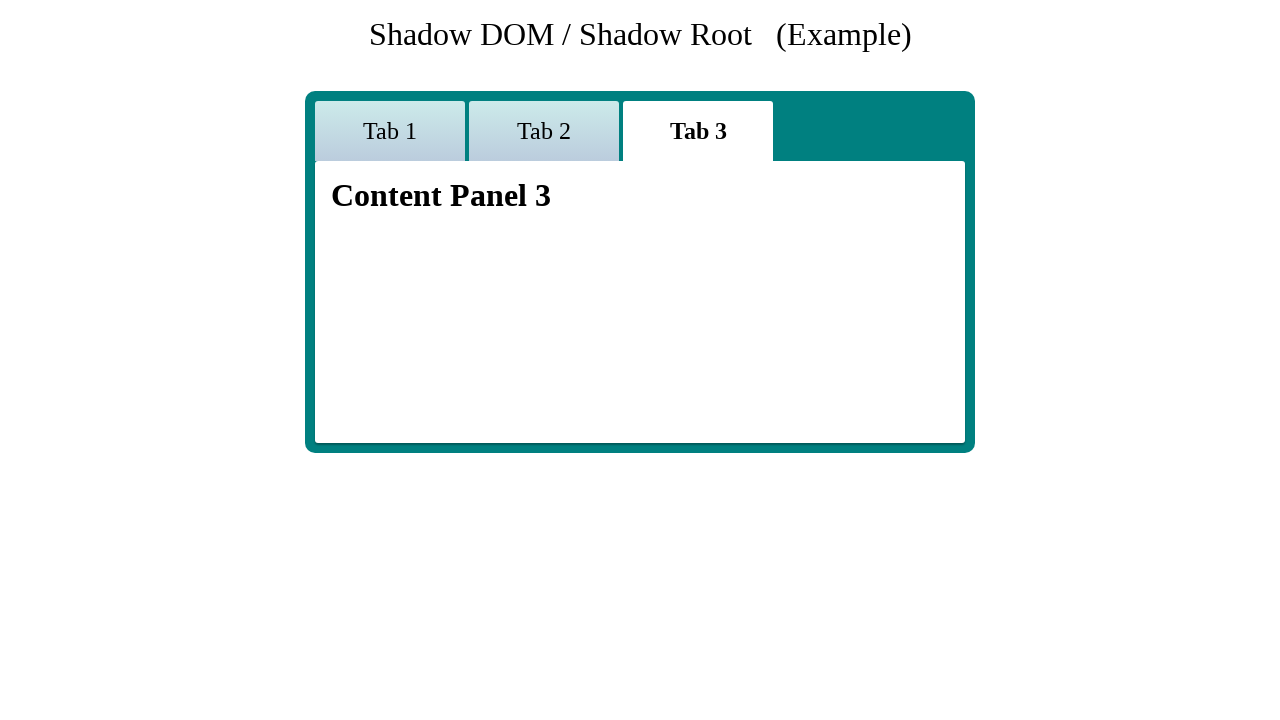

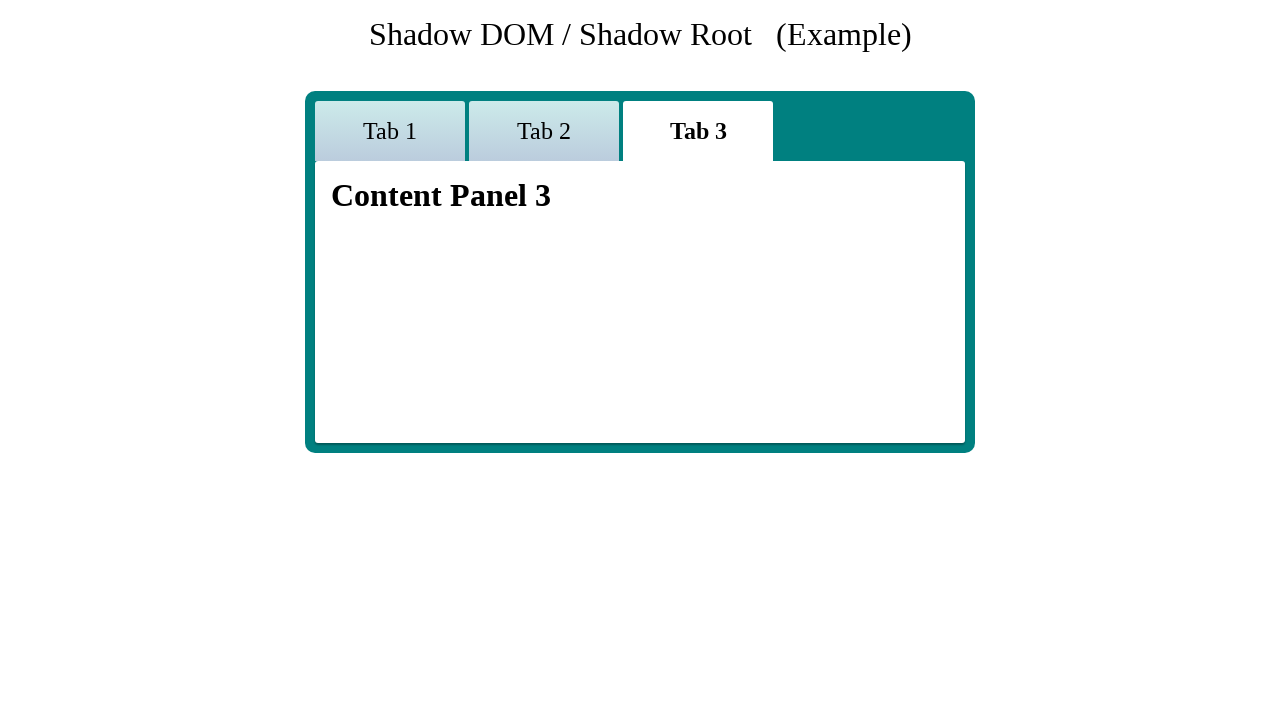